Tests iframe handling by locating an input element within a frame, switching to that frame context, and then switching back to the default content.

Starting URL: https://demo.automationtesting.in/Frames.html

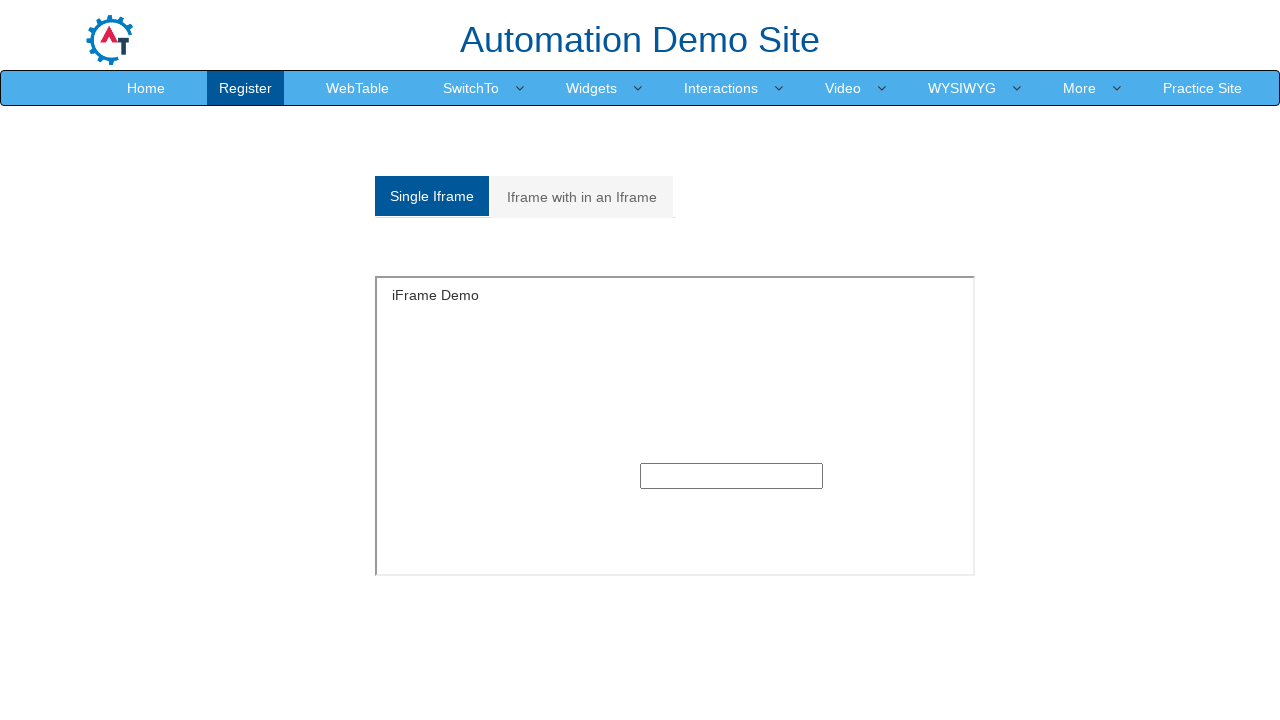

Page loaded - domcontentloaded state reached
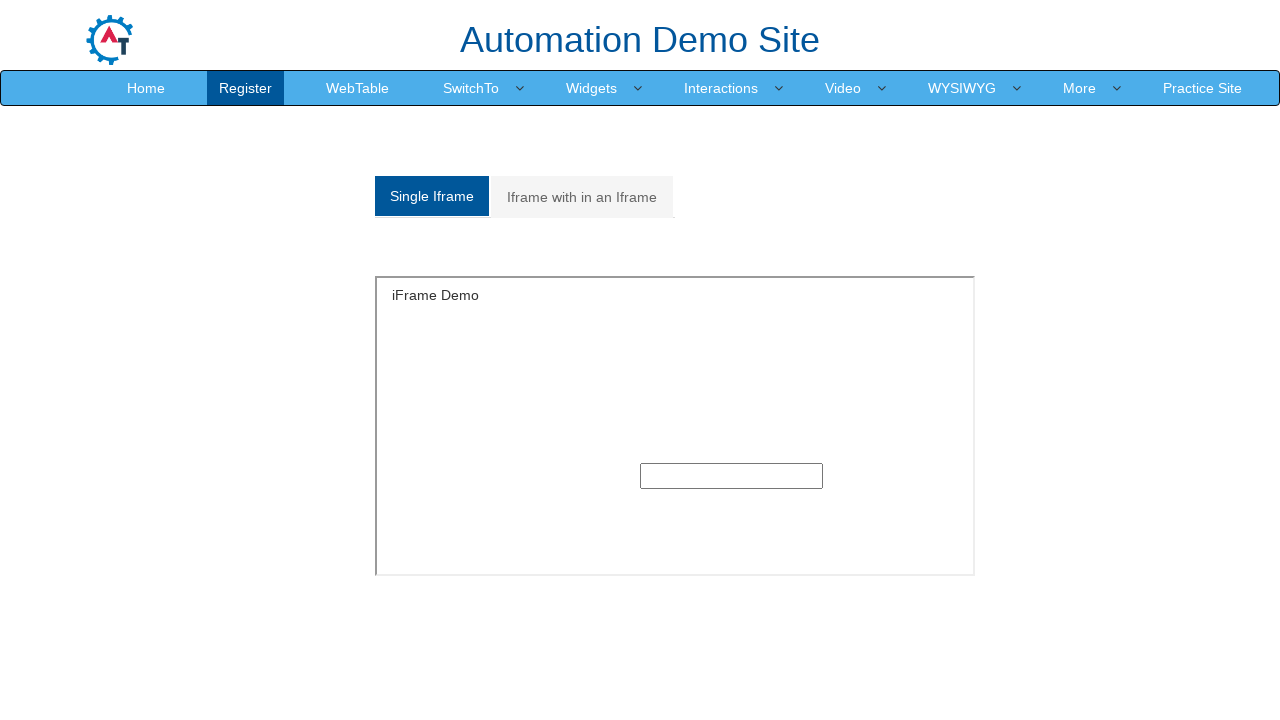

Located first iframe on the page
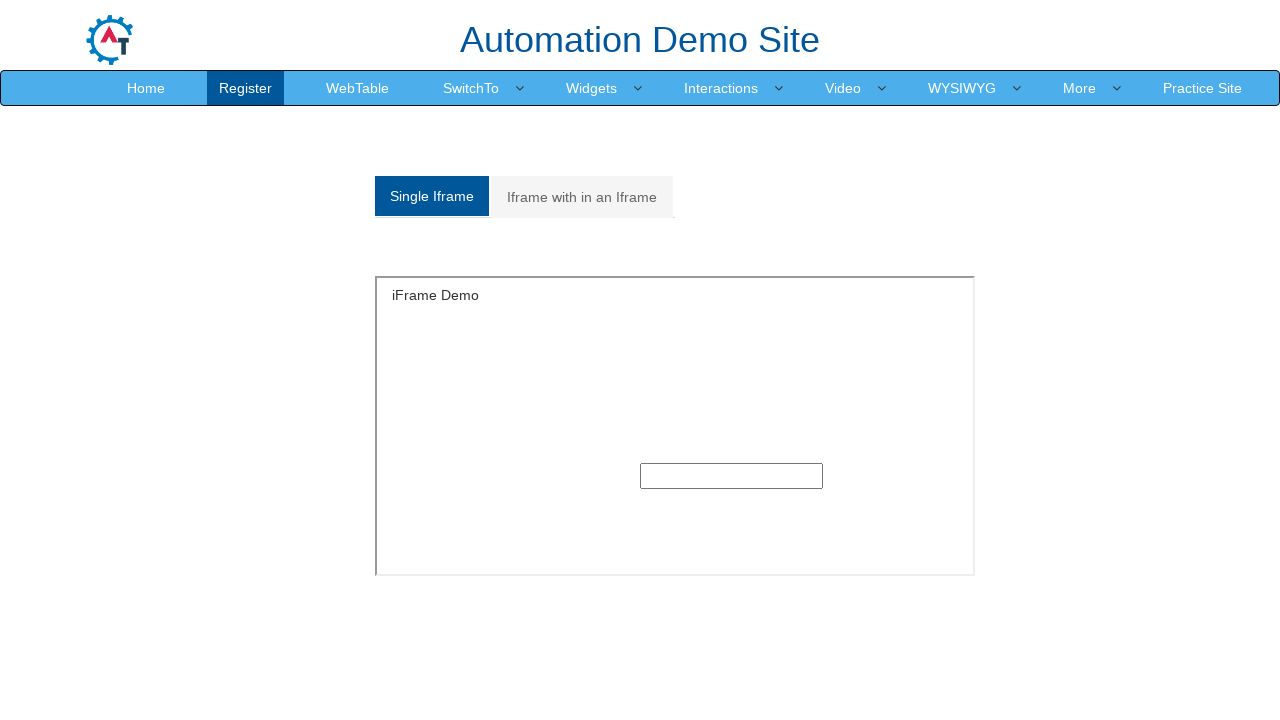

Input element inside iframe became visible
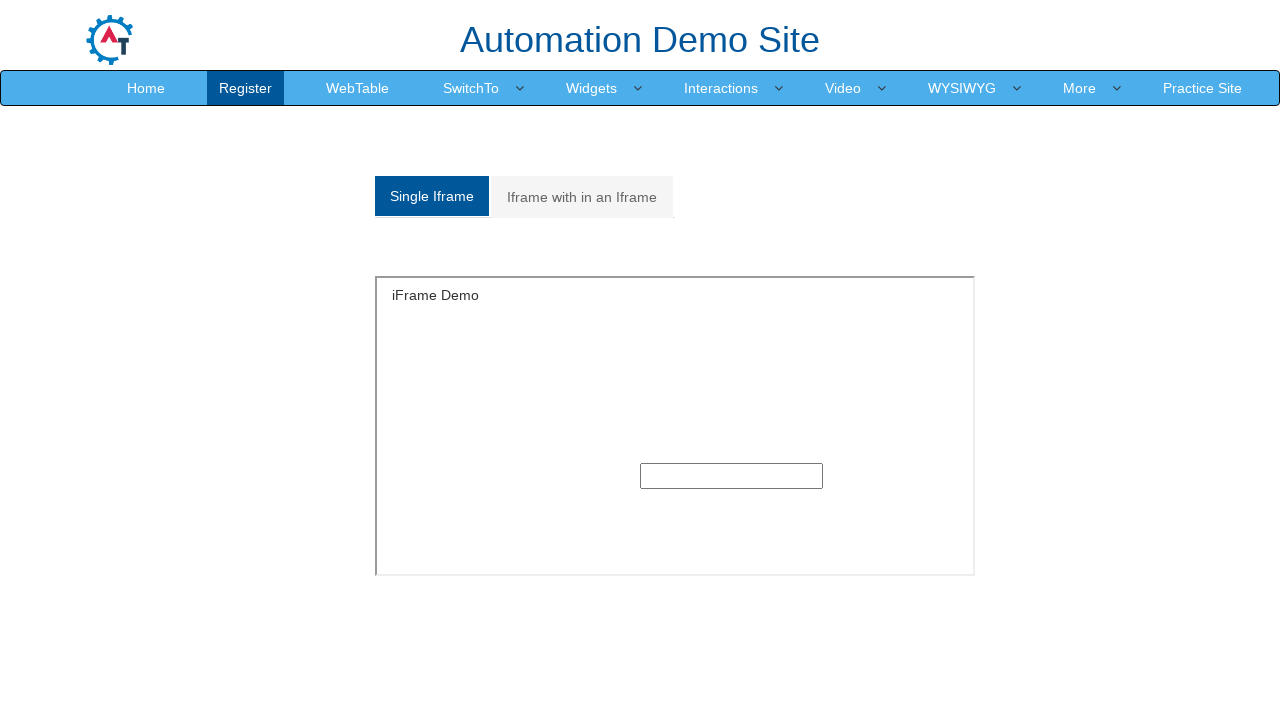

Filled input field inside iframe with 'Testing iframe functionality' on iframe >> nth=0 >> internal:control=enter-frame >> input
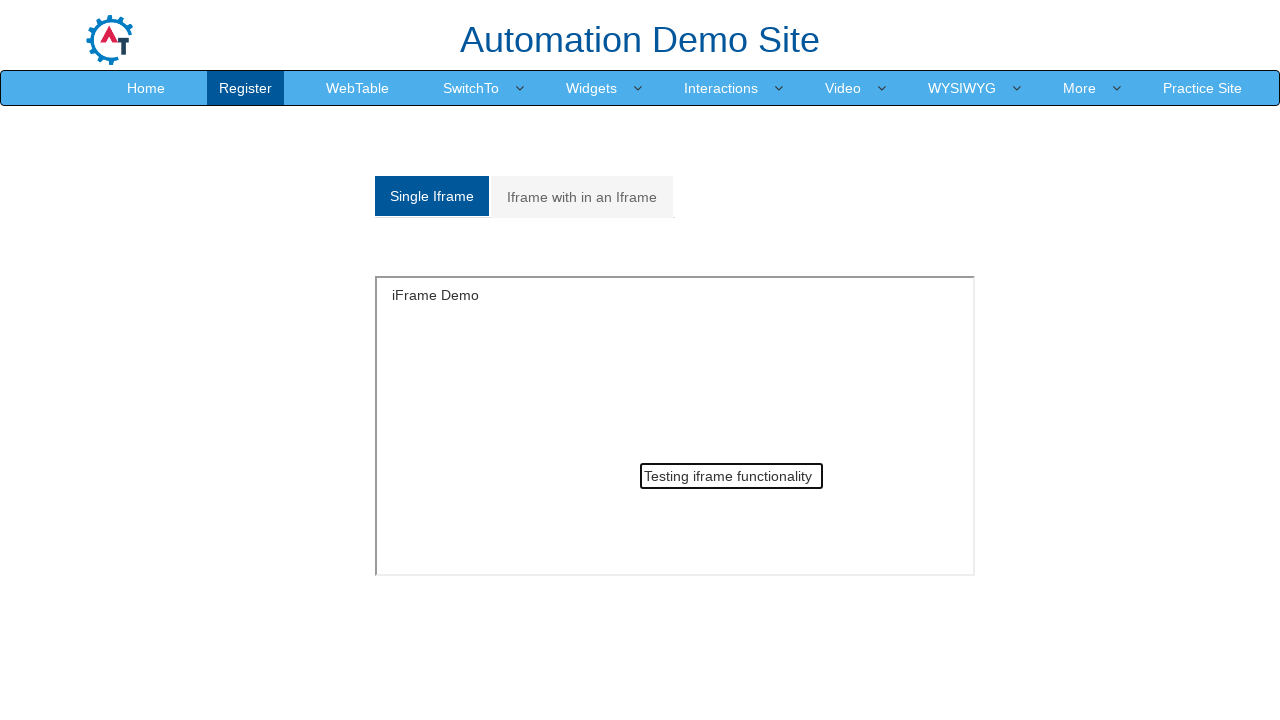

Verified main page body is still accessible after iframe interaction
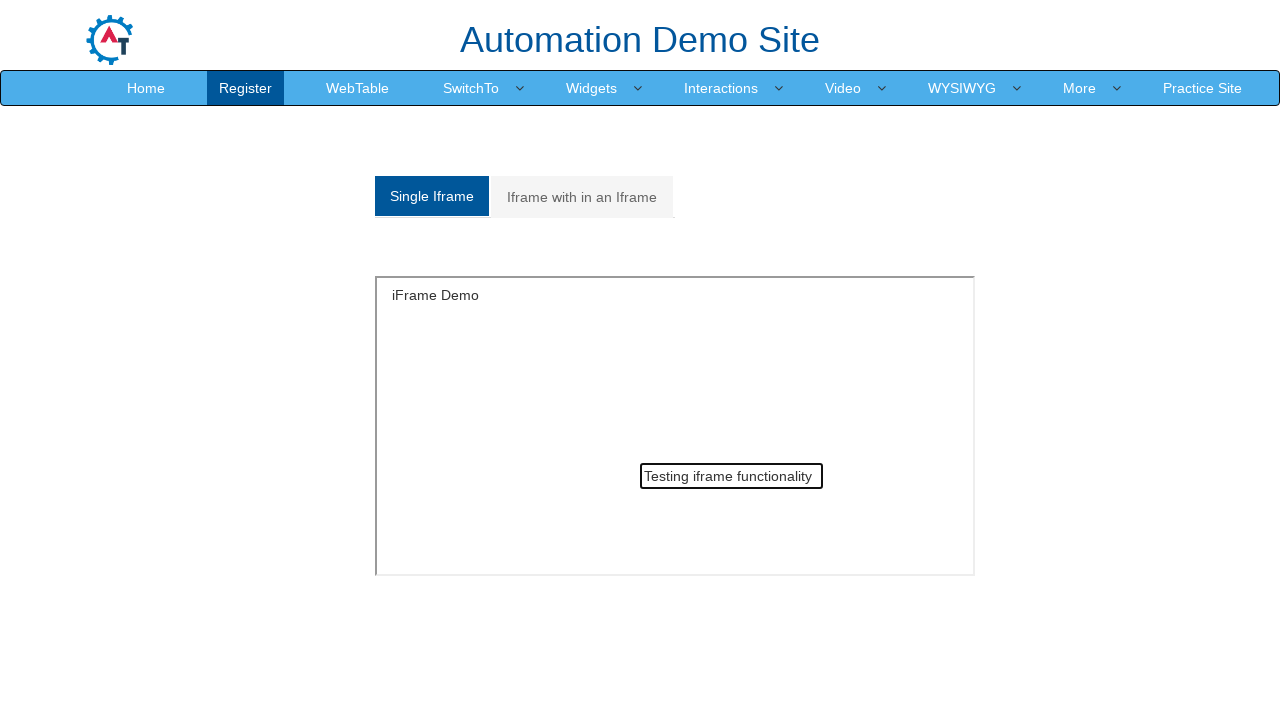

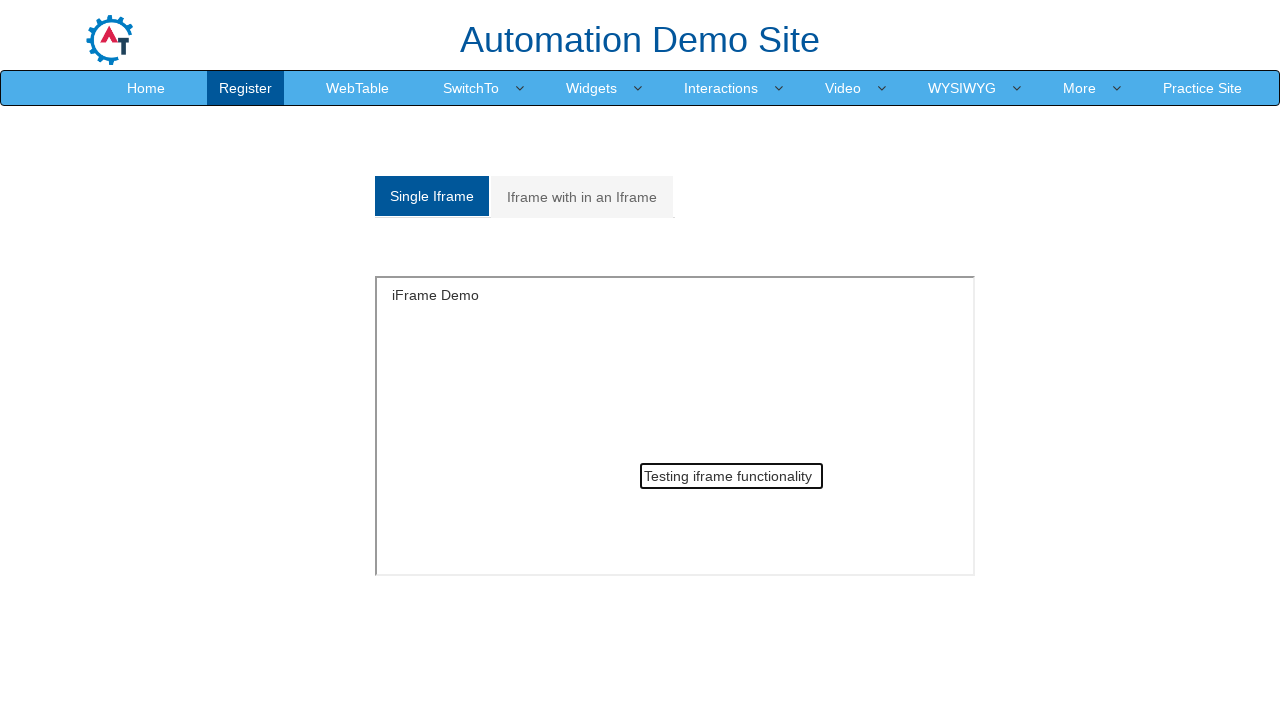